Tests a math quiz page by reading two numbers, calculating their sum, selecting the answer from a dropdown, and submitting the form

Starting URL: http://suninjuly.github.io/selects2.html

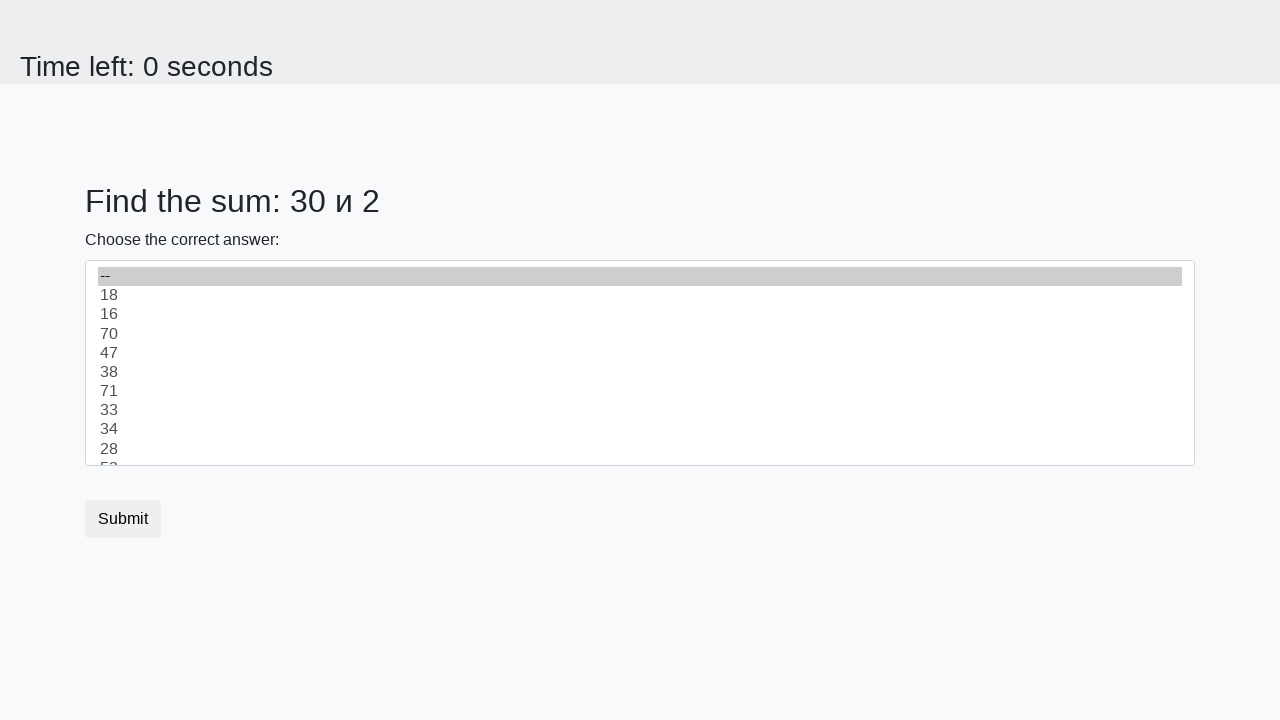

Read first number from #num1 element
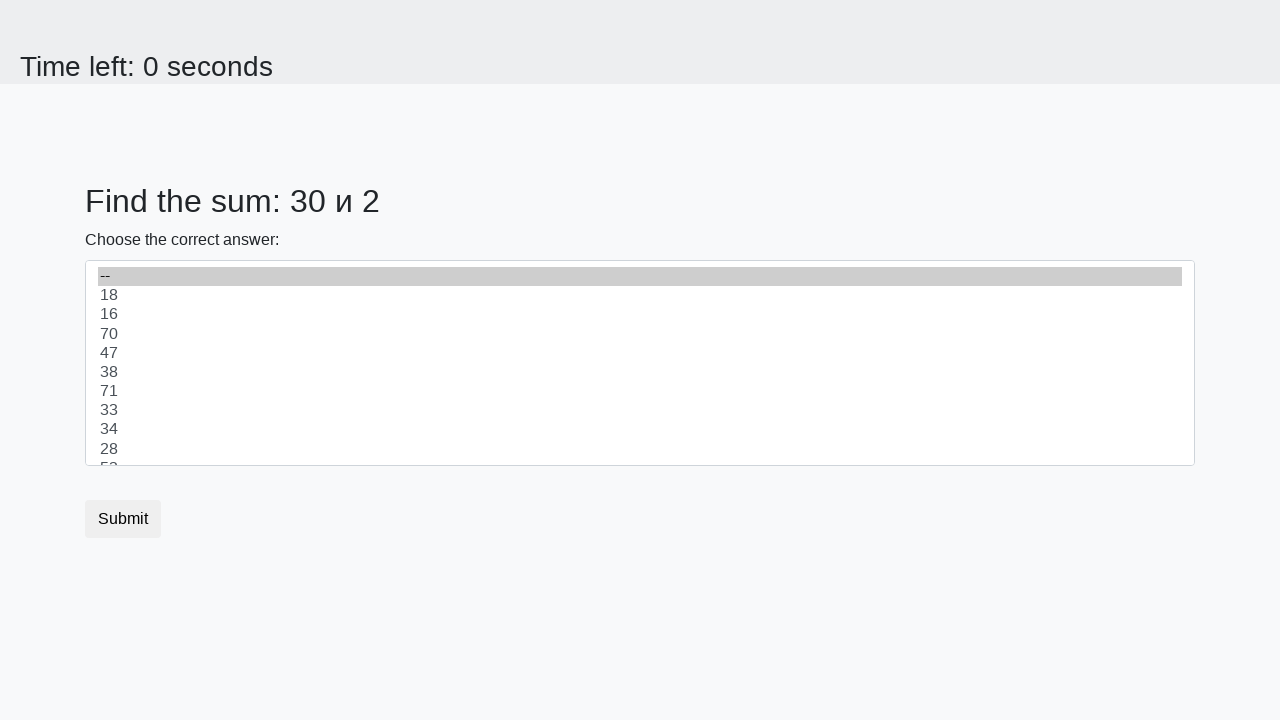

Read second number from #num2 element
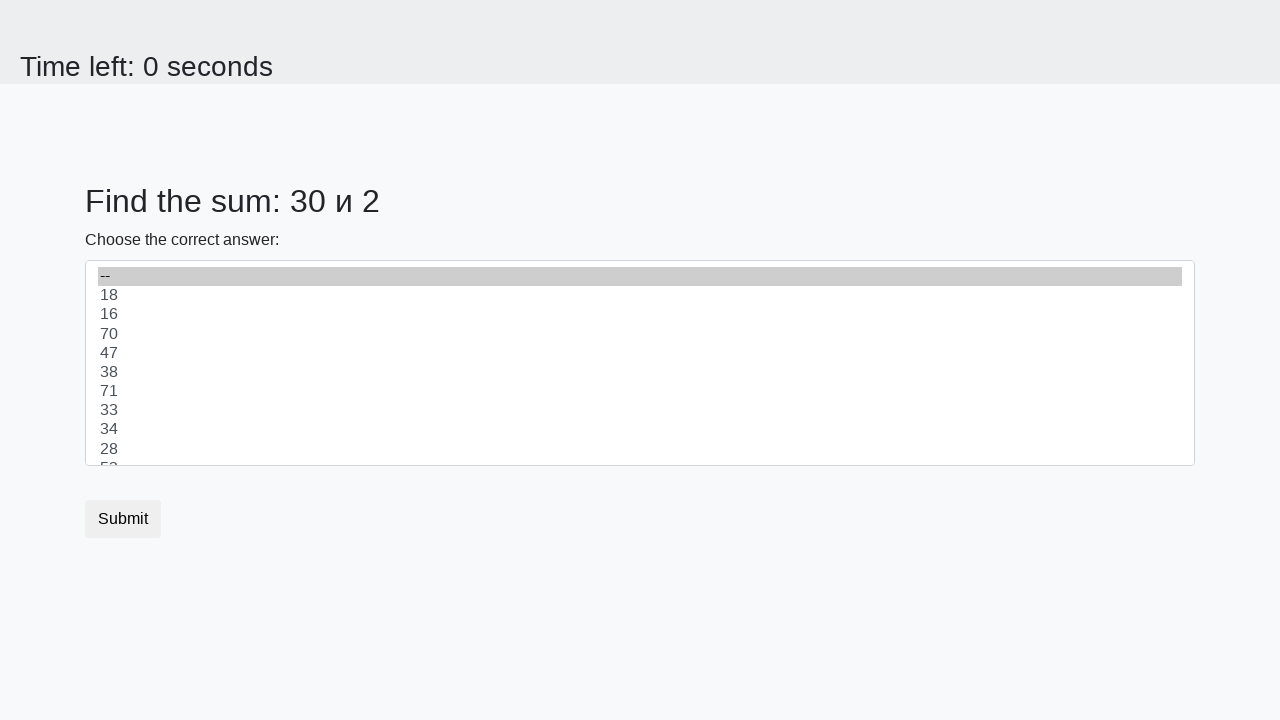

Calculated sum: 30 + 2 = 32
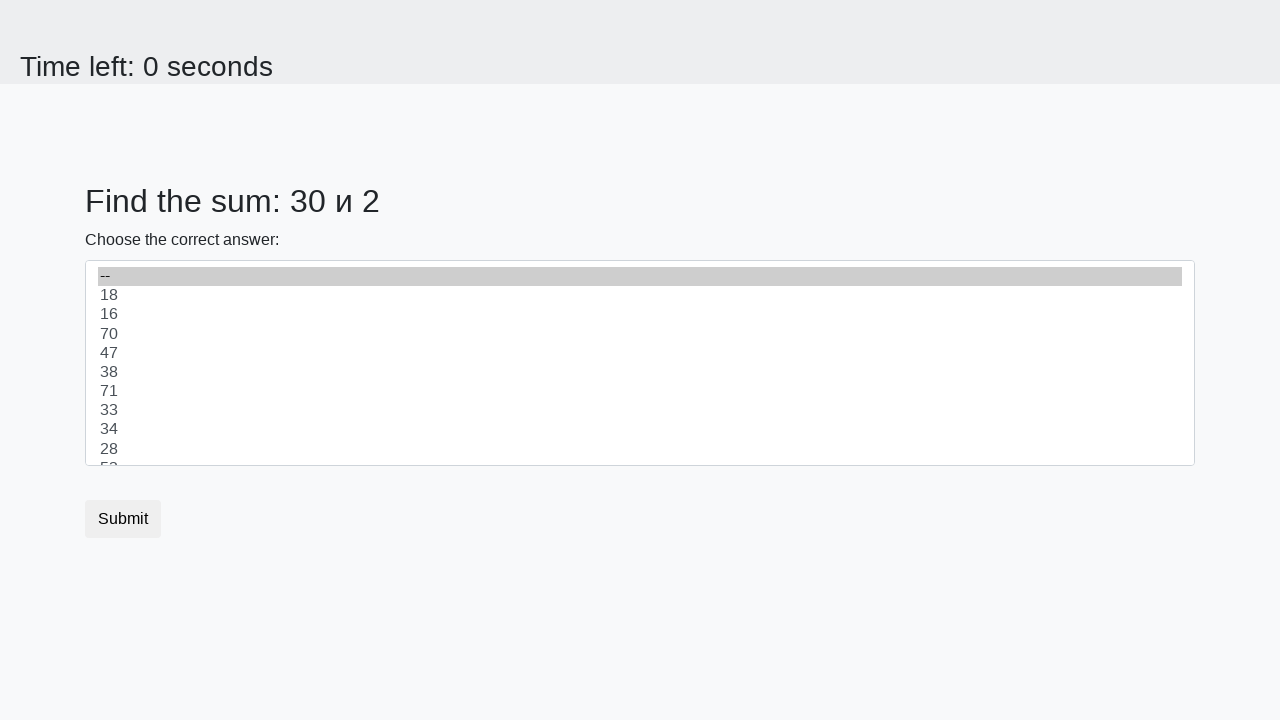

Selected answer 32 from dropdown on select
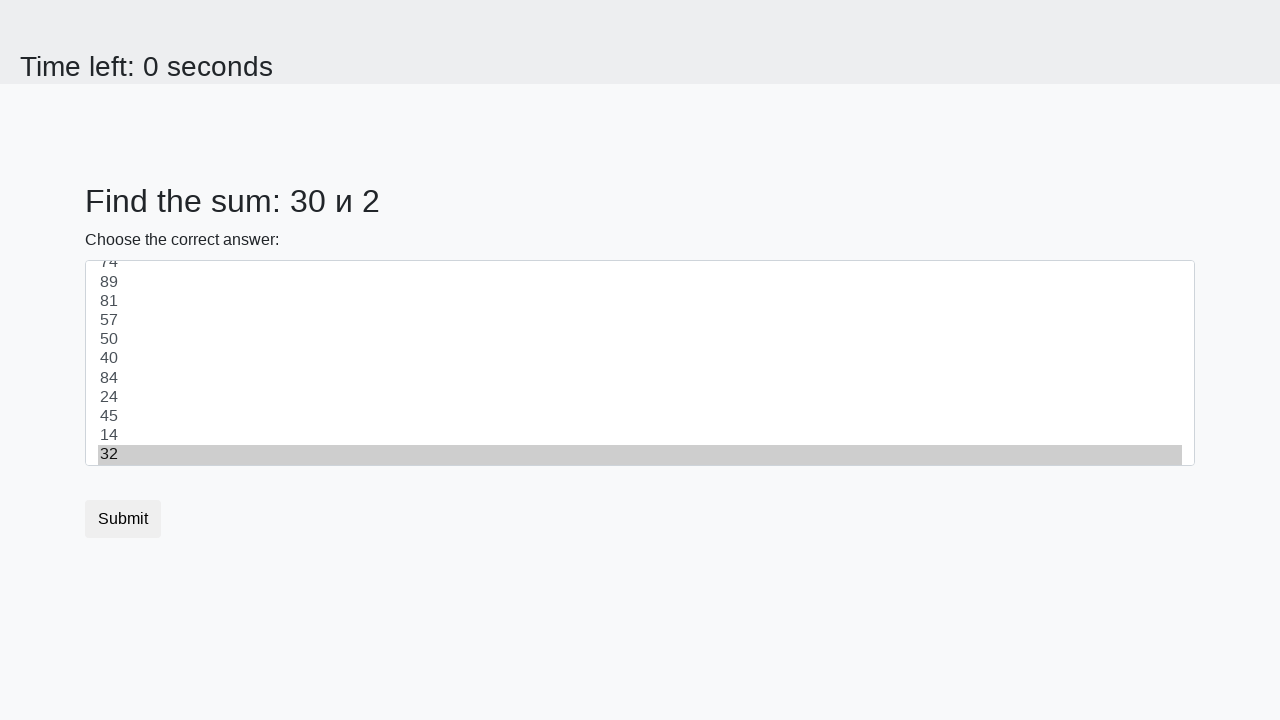

Clicked submit button to submit the form at (123, 519) on .btn
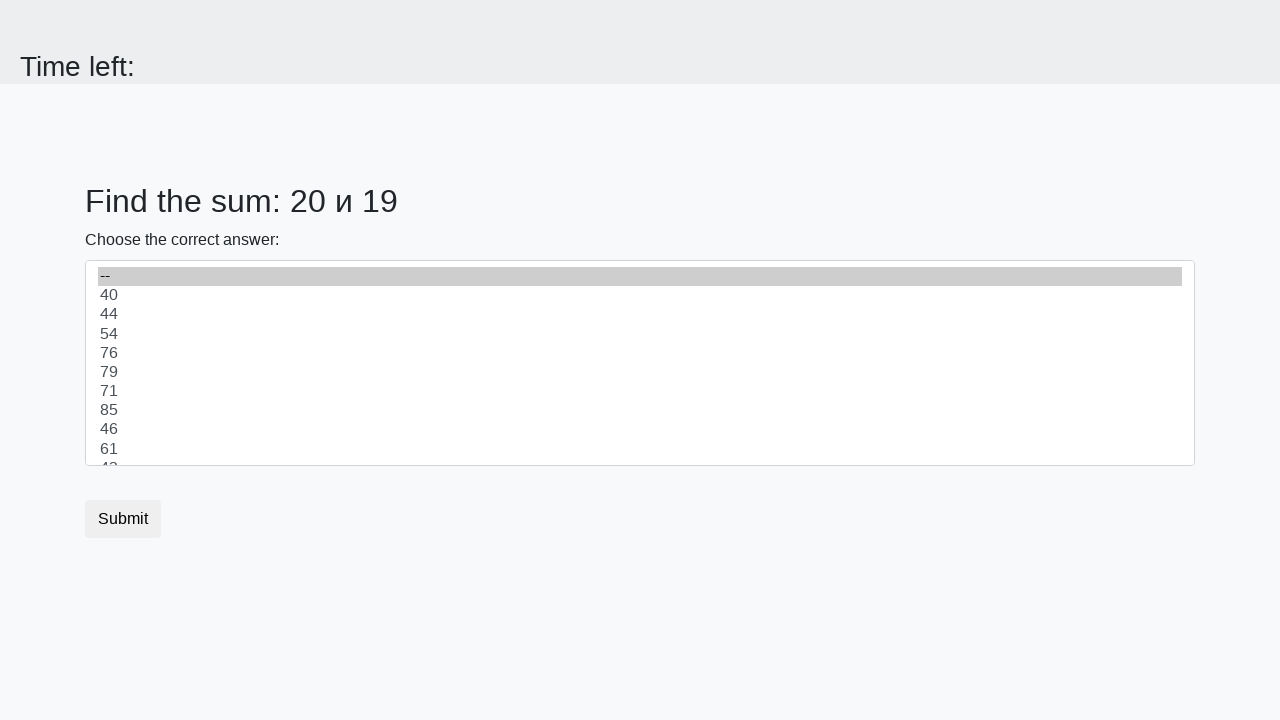

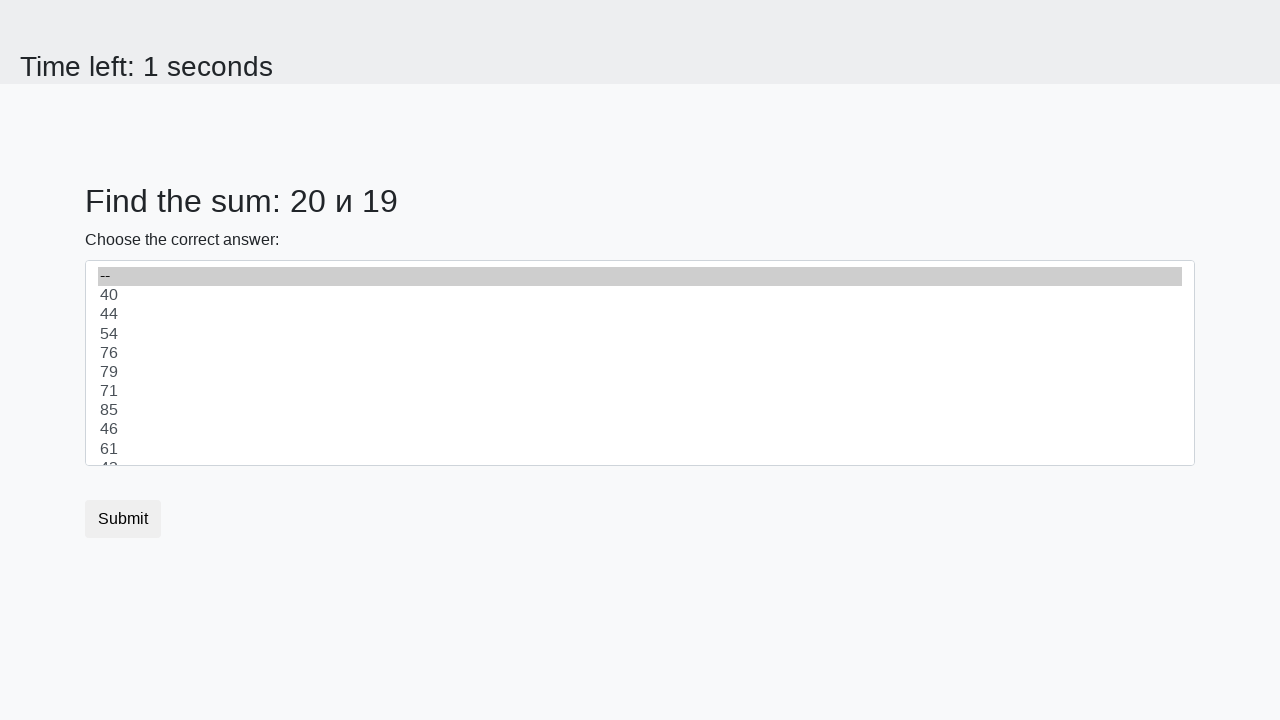